Tests click and drag selection functionality by selecting items 1 through 4 in a selectable list

Starting URL: https://automationfc.github.io/jquery-selectable/

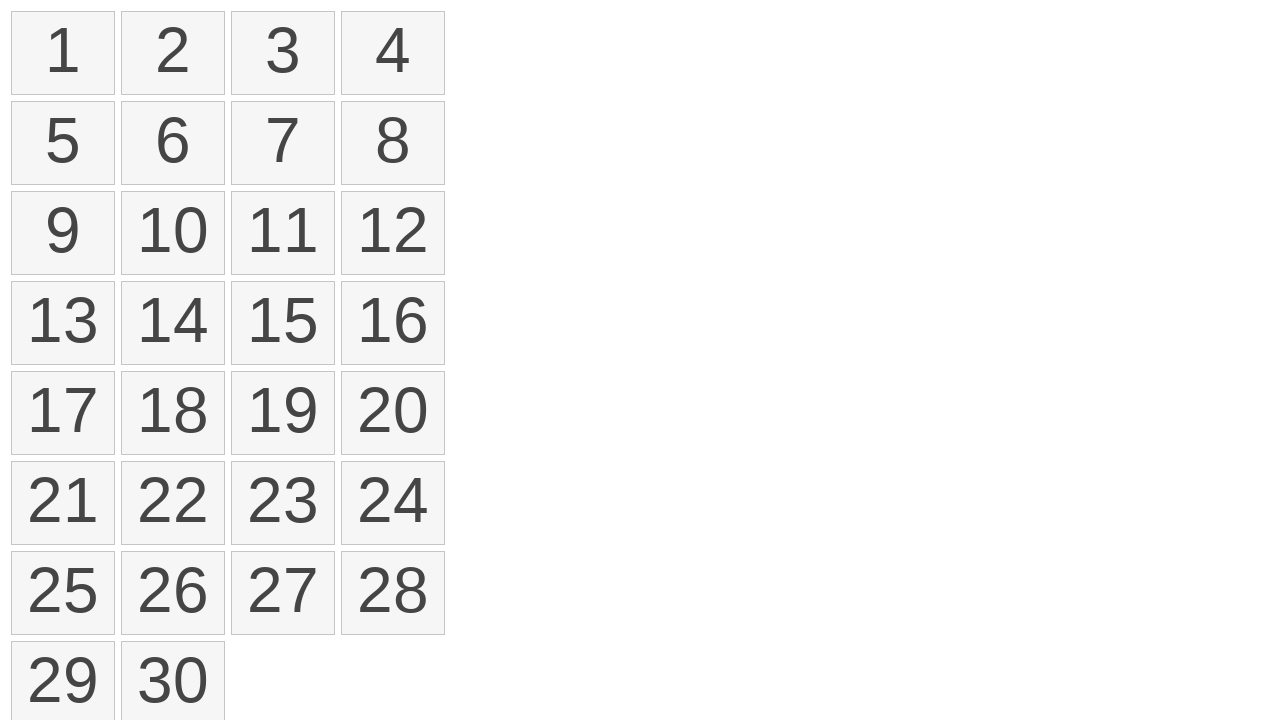

Retrieved all selectable items from the list
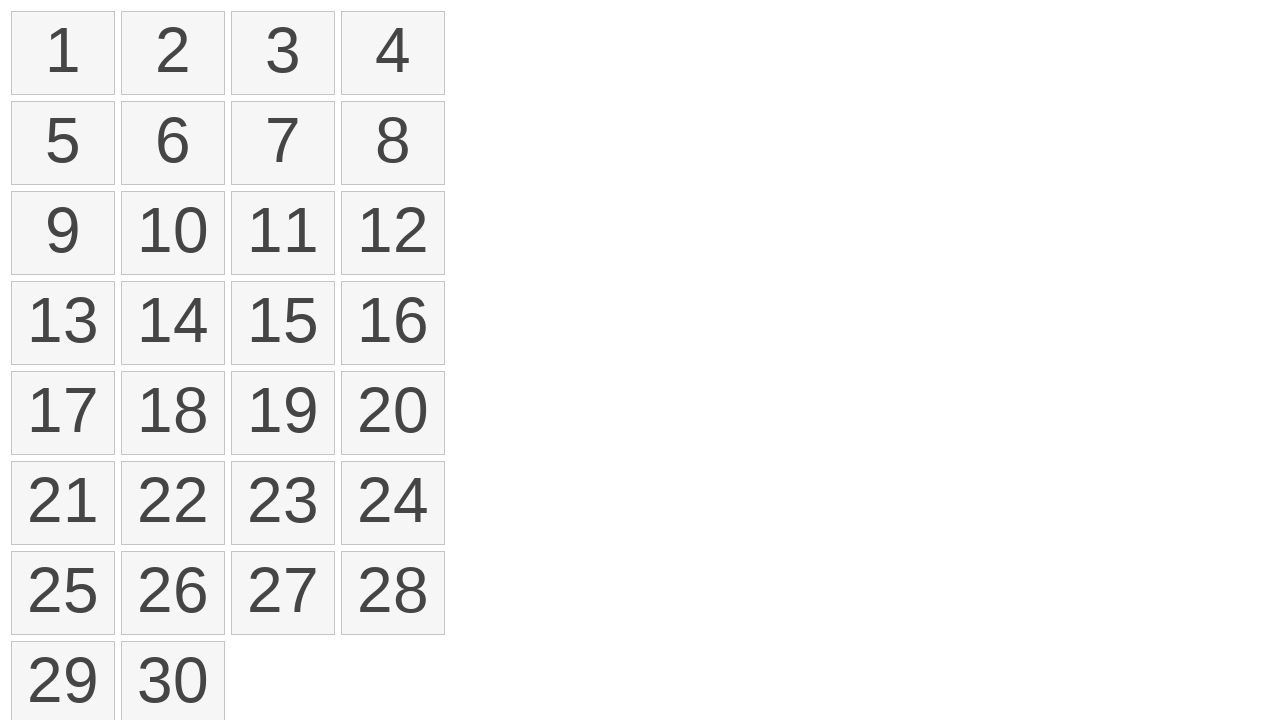

Identified first item (item 1) in the selectable list
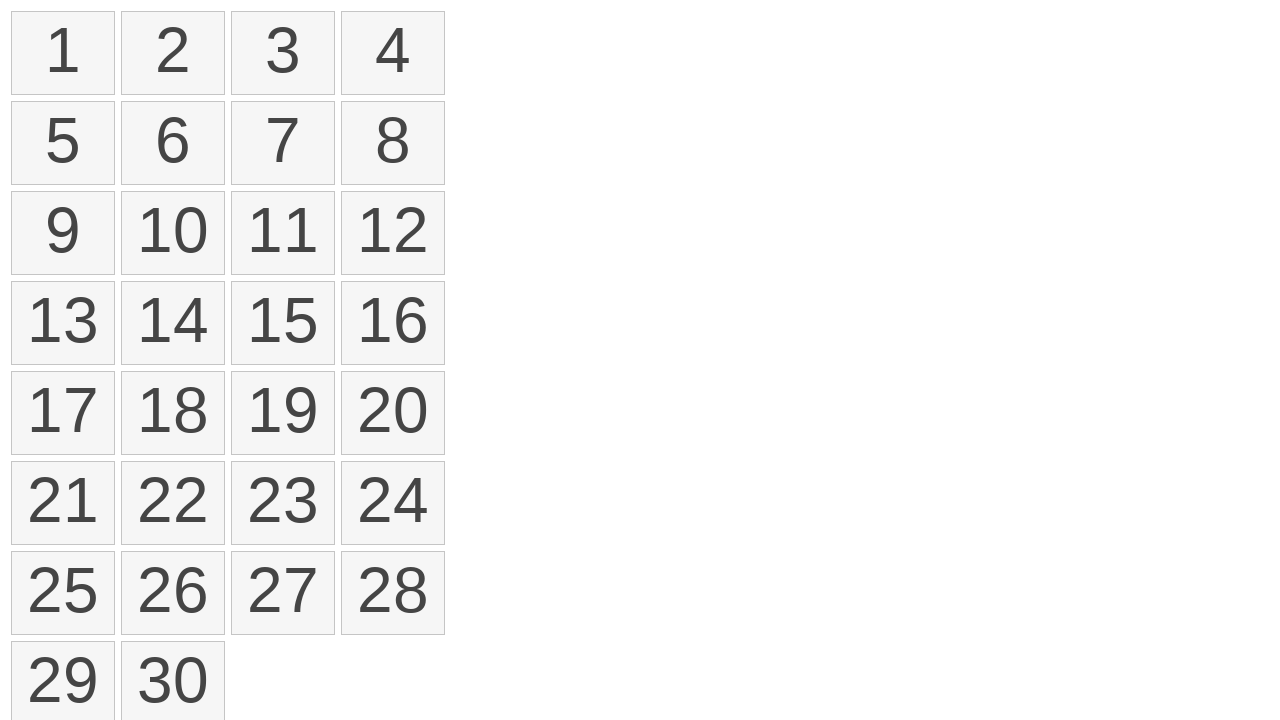

Identified fourth item (item 4) in the selectable list
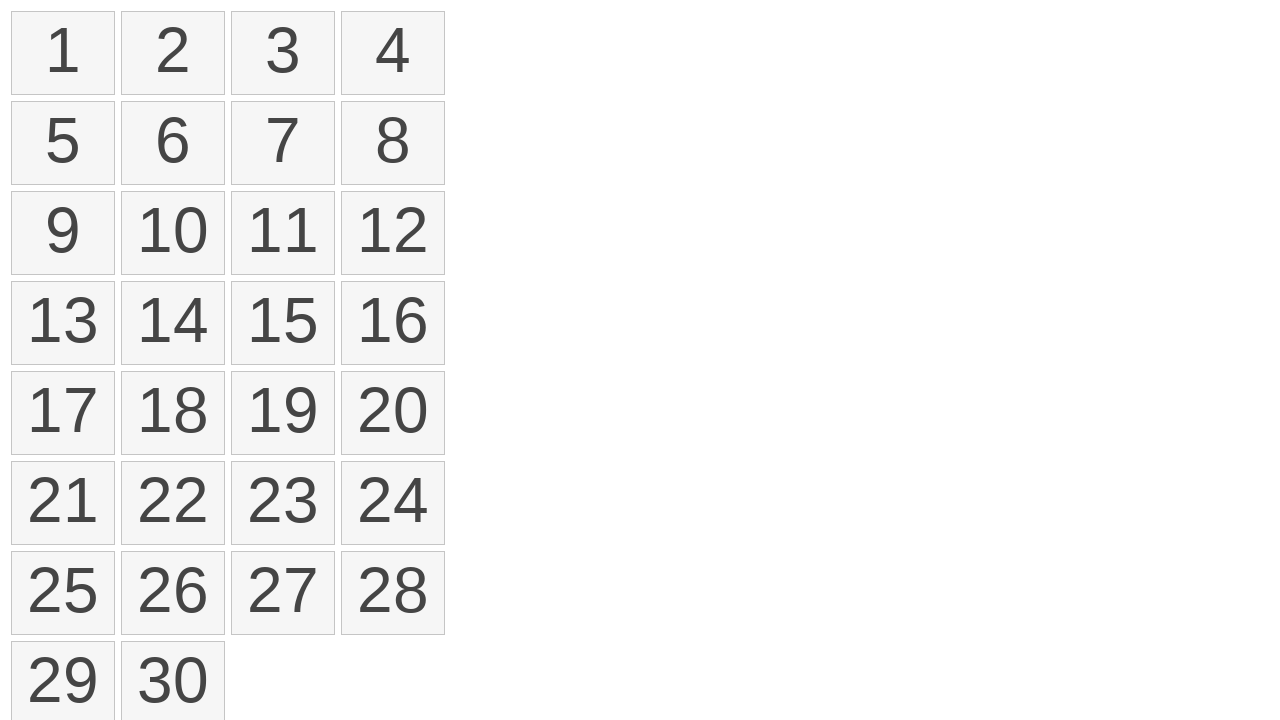

Moved mouse to first item position at (16, 16)
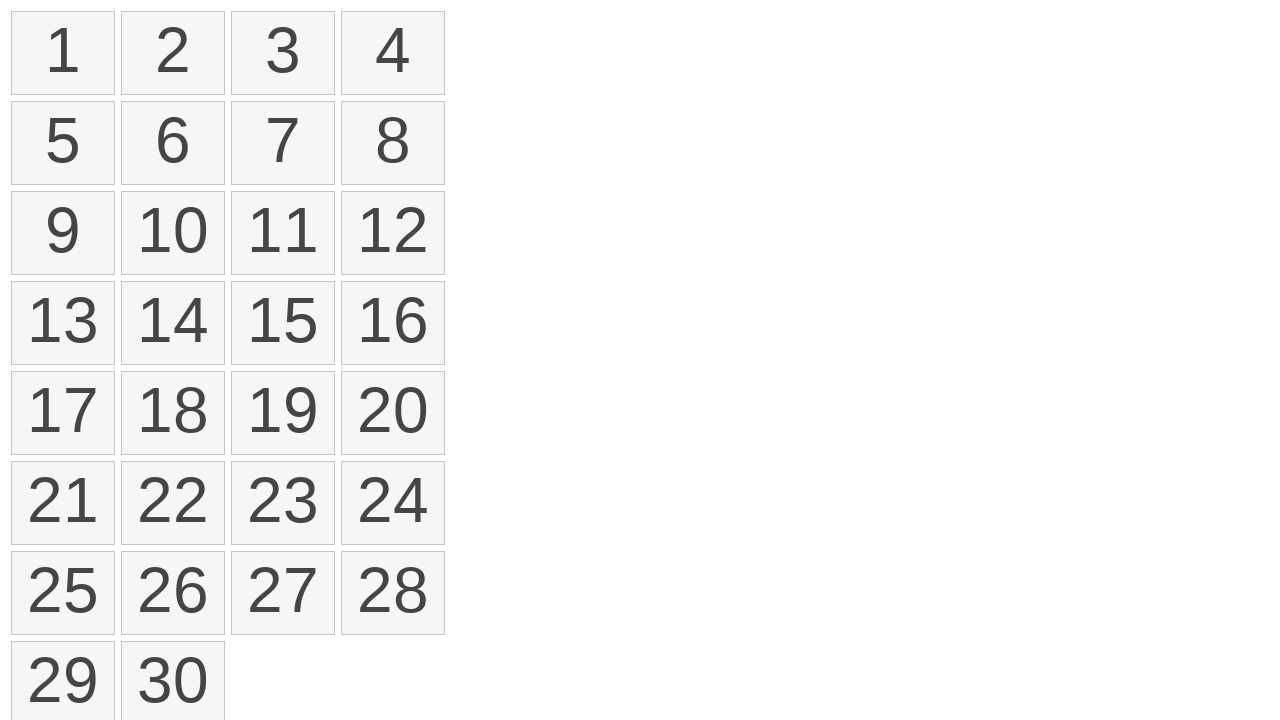

Pressed mouse button down on first item to start drag selection at (16, 16)
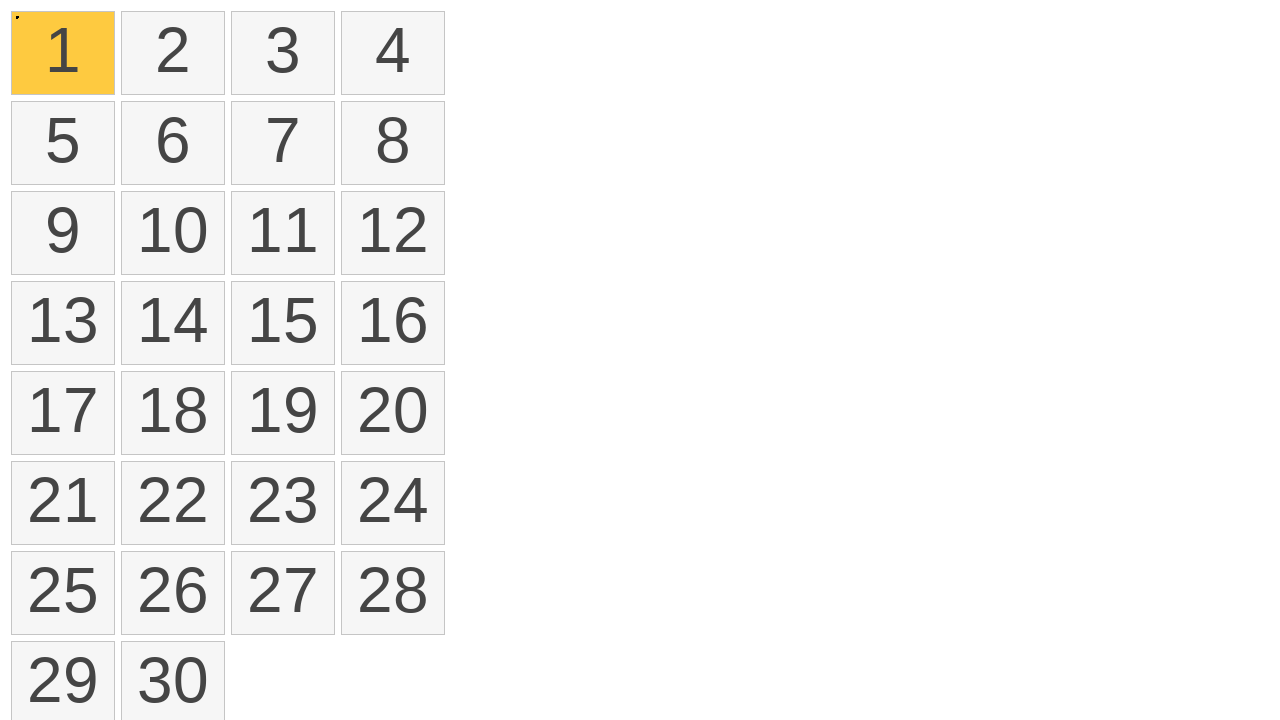

Dragged mouse from first item to fourth item at (346, 16)
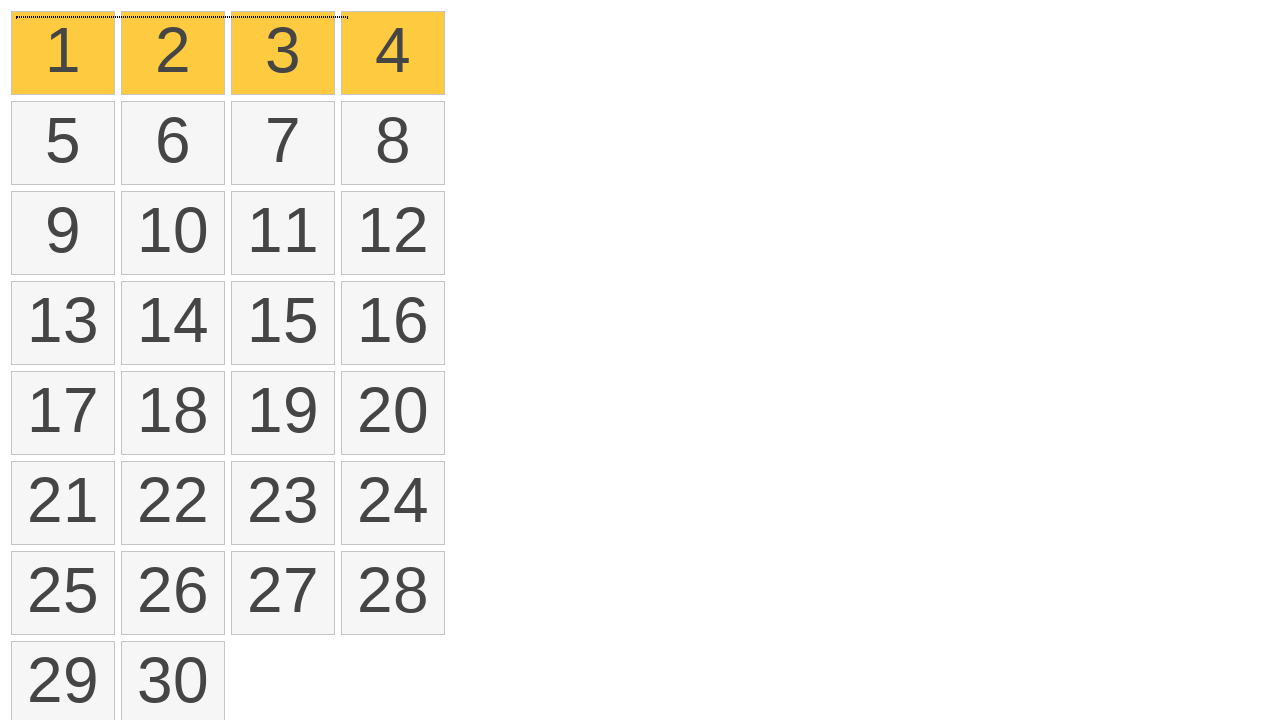

Released mouse button to complete drag selection at (346, 16)
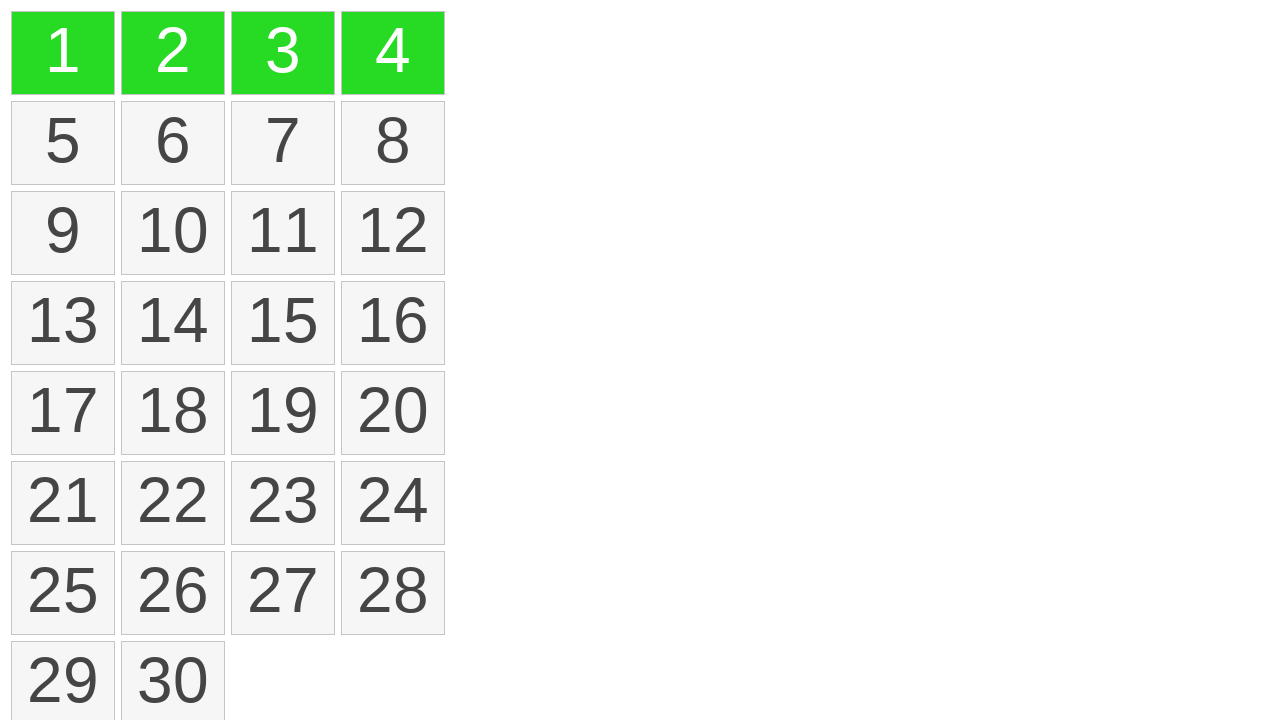

Counted selected items: 4 items are highlighted
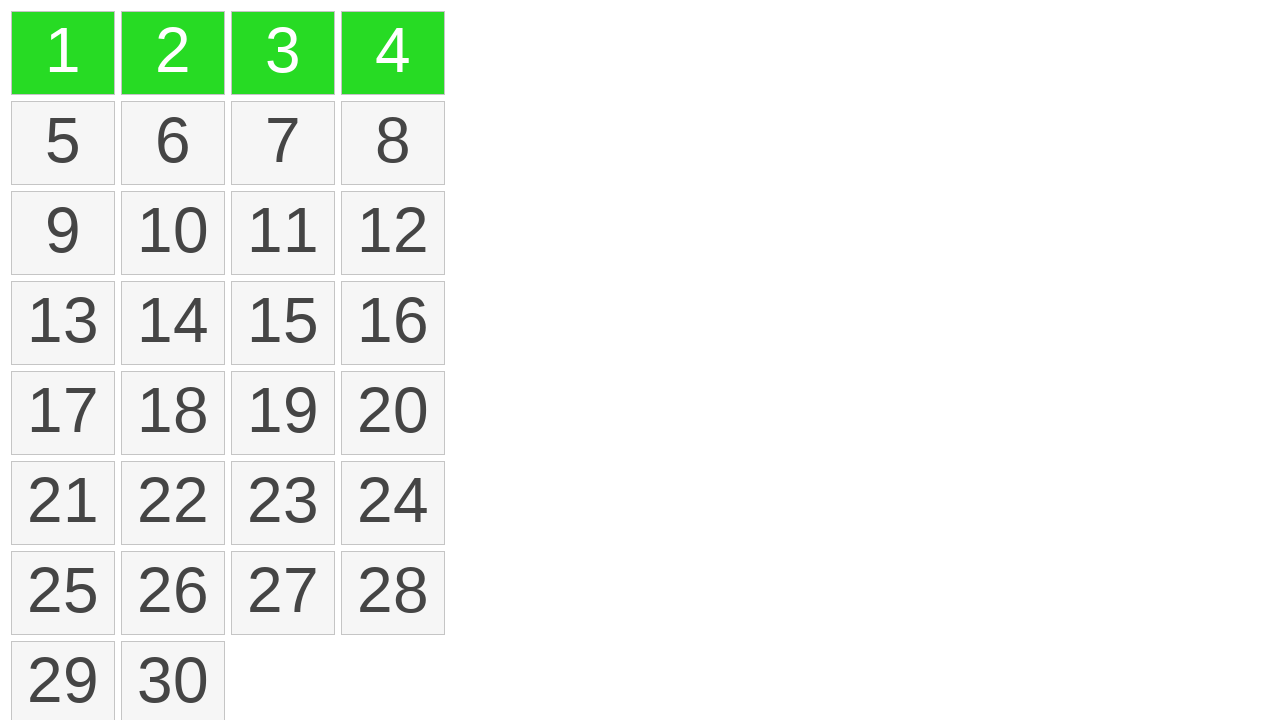

Verified that exactly 4 items are selected as expected
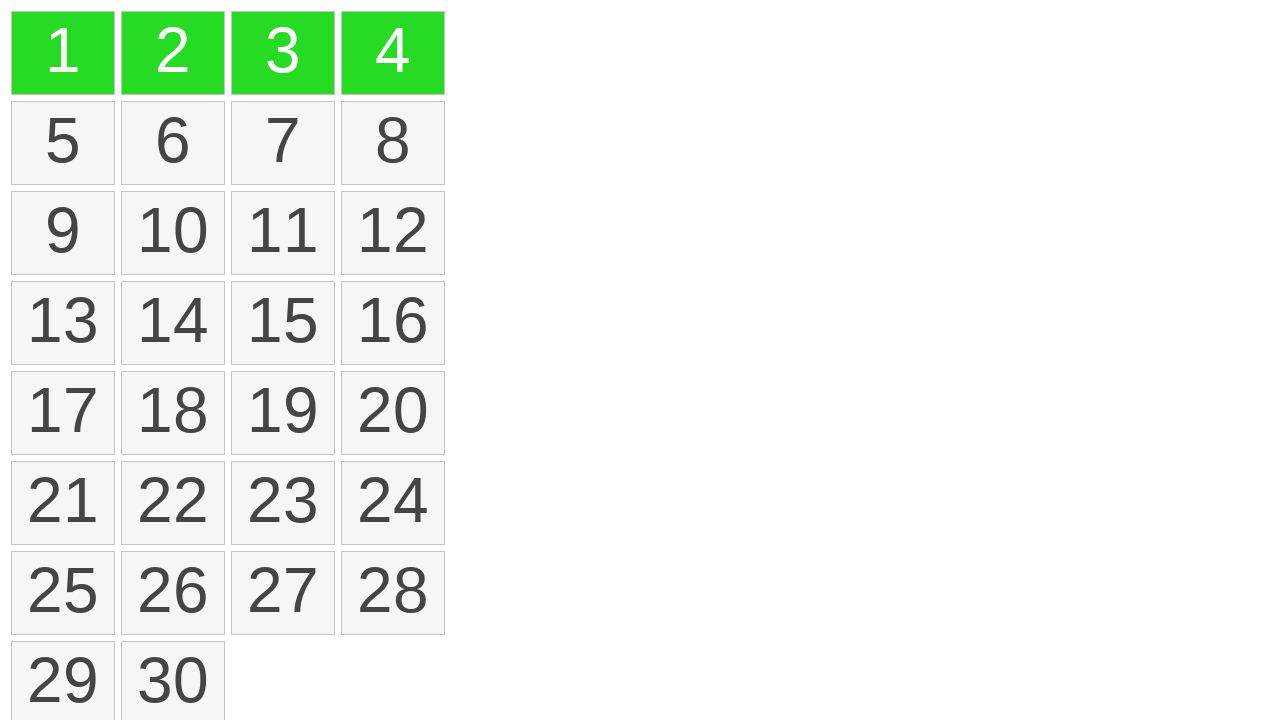

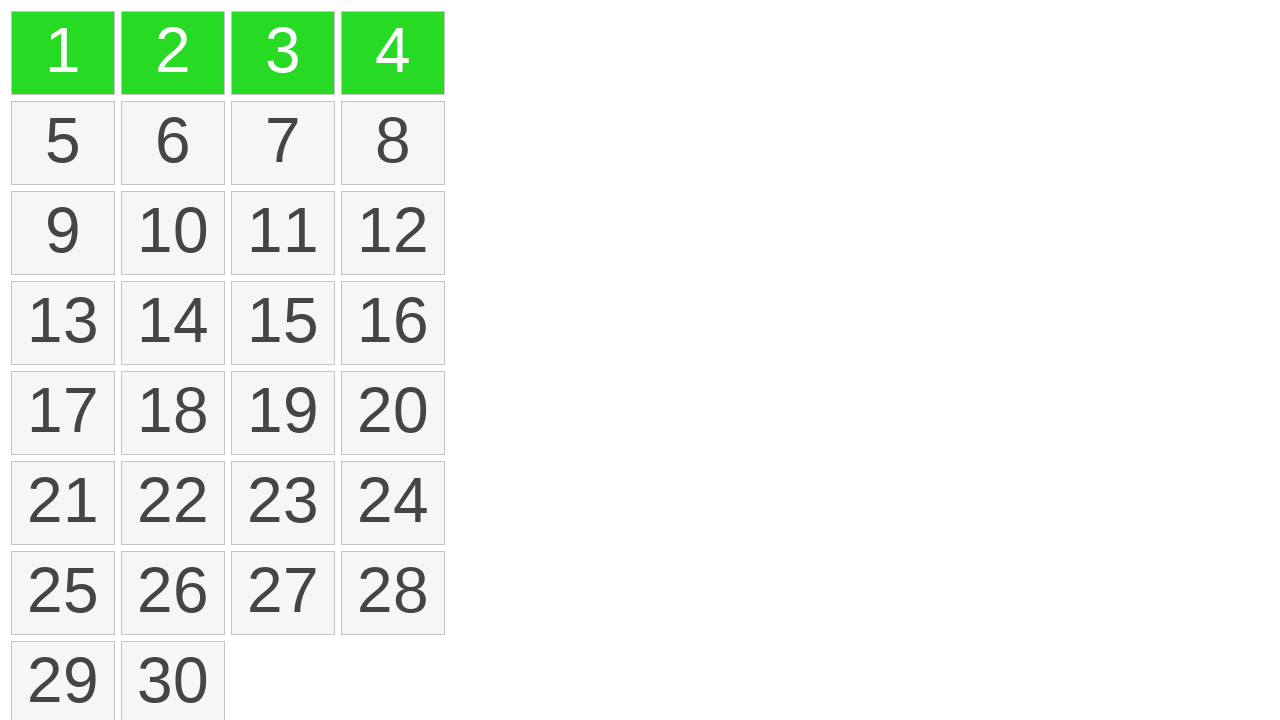